Tests W3Schools search functionality by searching for "Java Tutorial" and verifying the search results show Java HOME link.

Starting URL: https://www.w3schools.com/

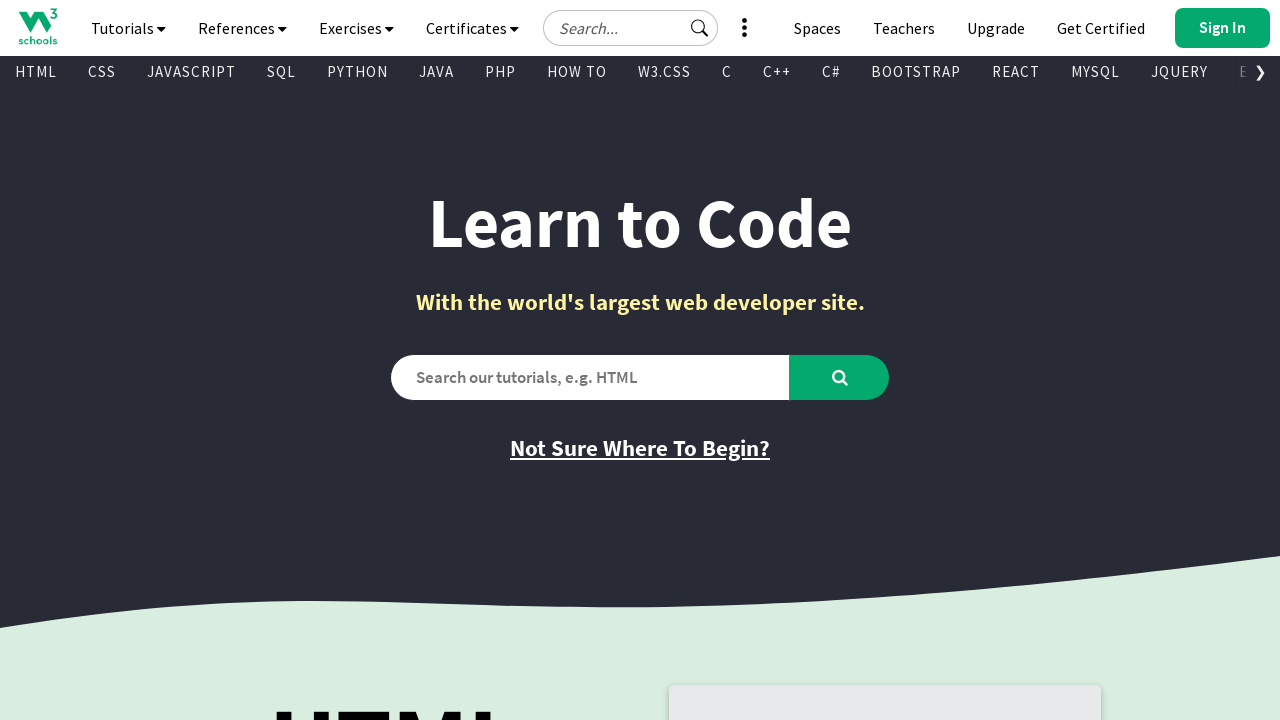

Filled search box with 'Java Tutorial' on #search2
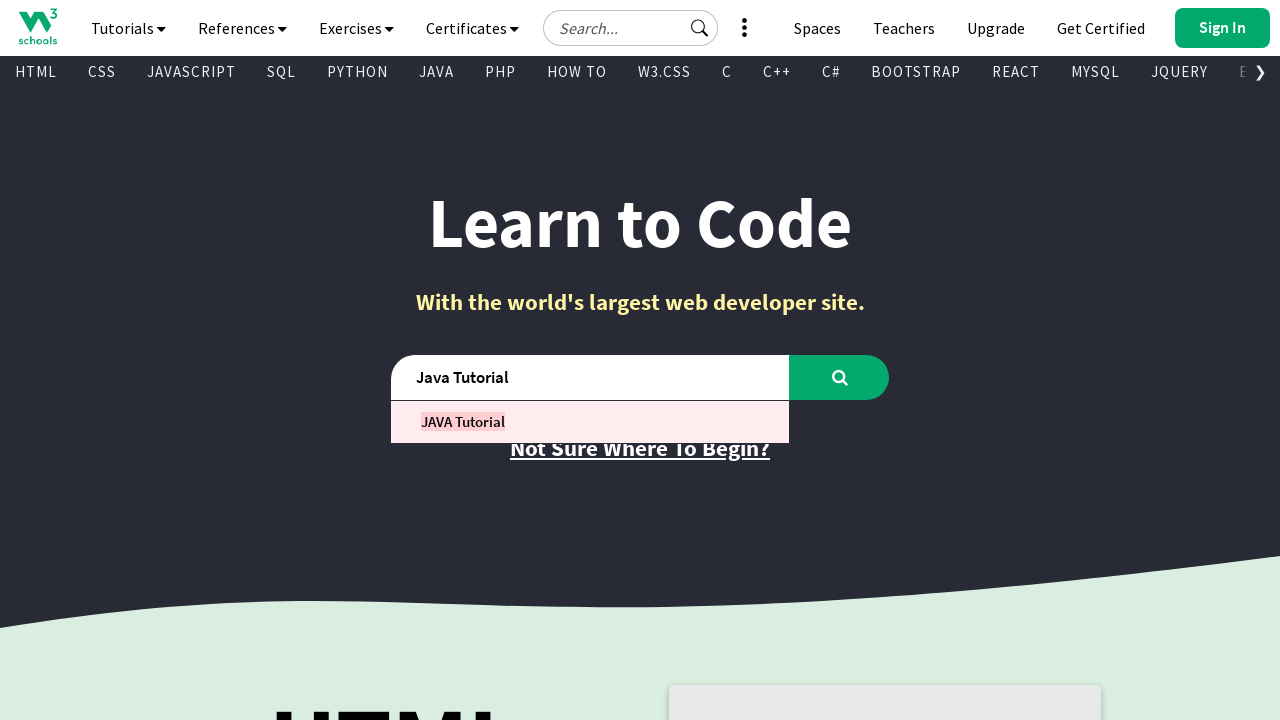

Clicked search button at (840, 377) on #learntocode_searchbtn
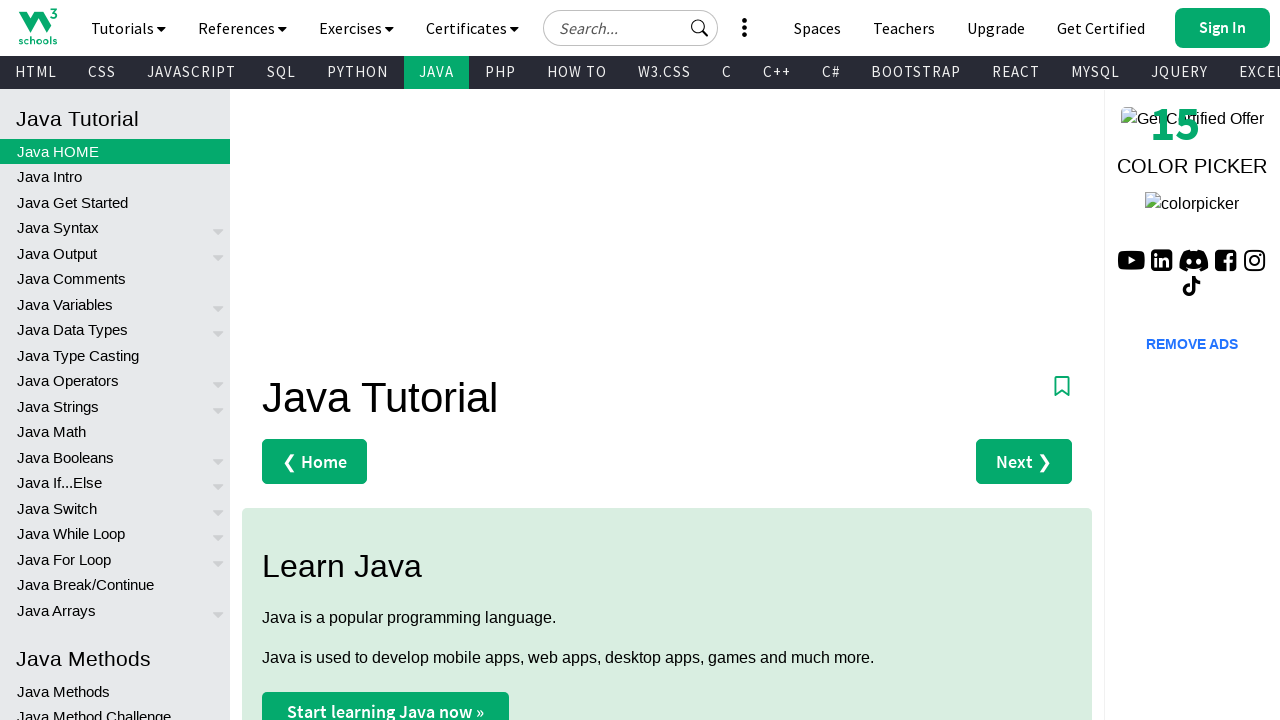

Search results loaded and Java HOME link is visible
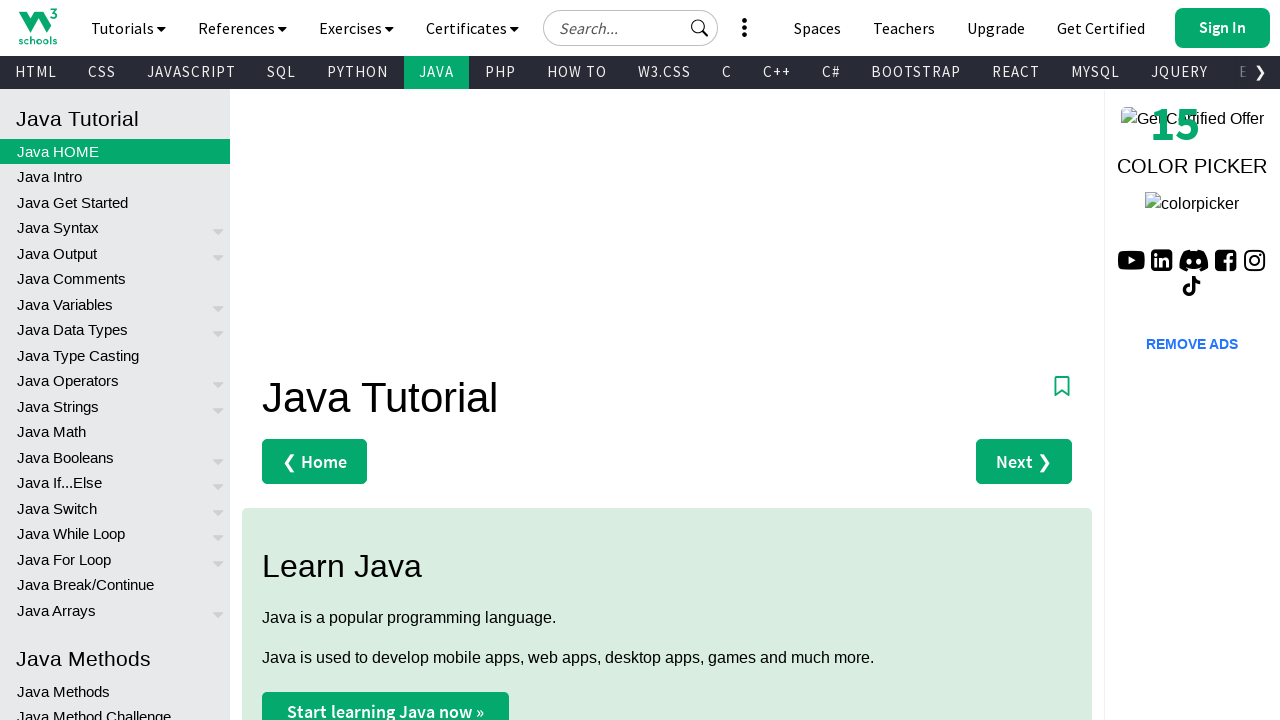

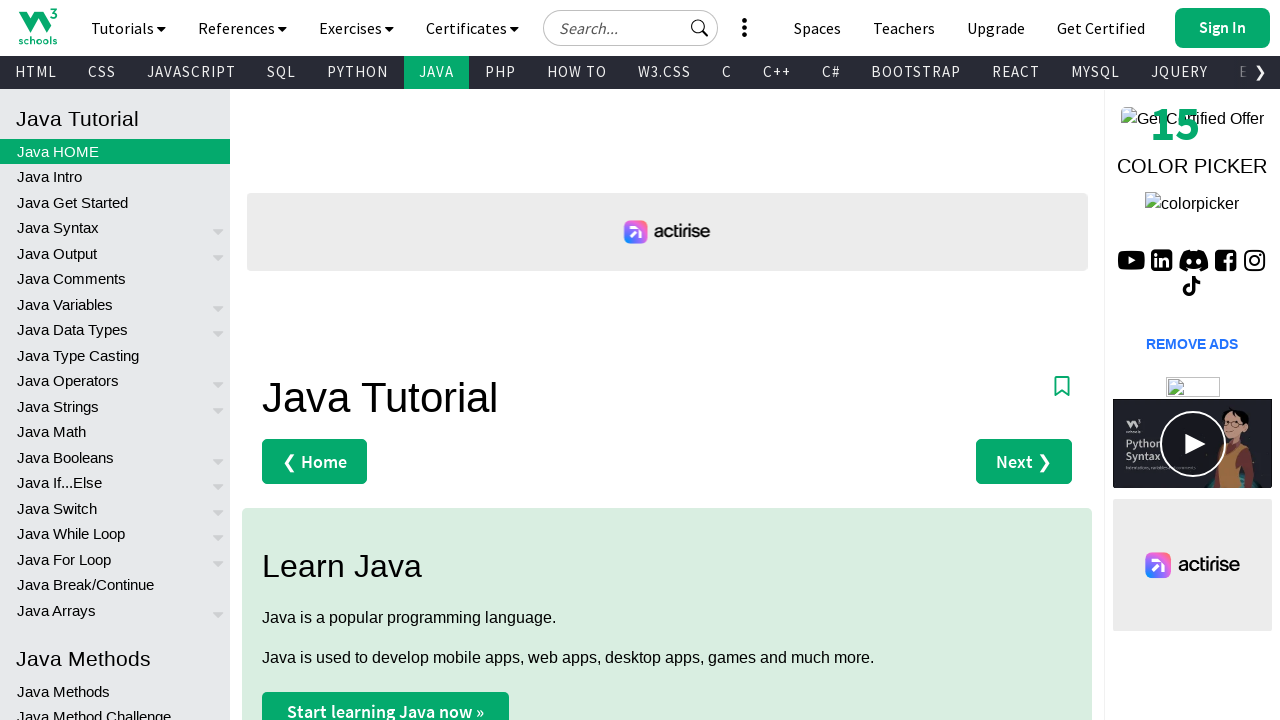